Tests the Discussion Forums footer link navigation by clicking the link and verifying the URL path

Starting URL: https://scratch.mit.edu

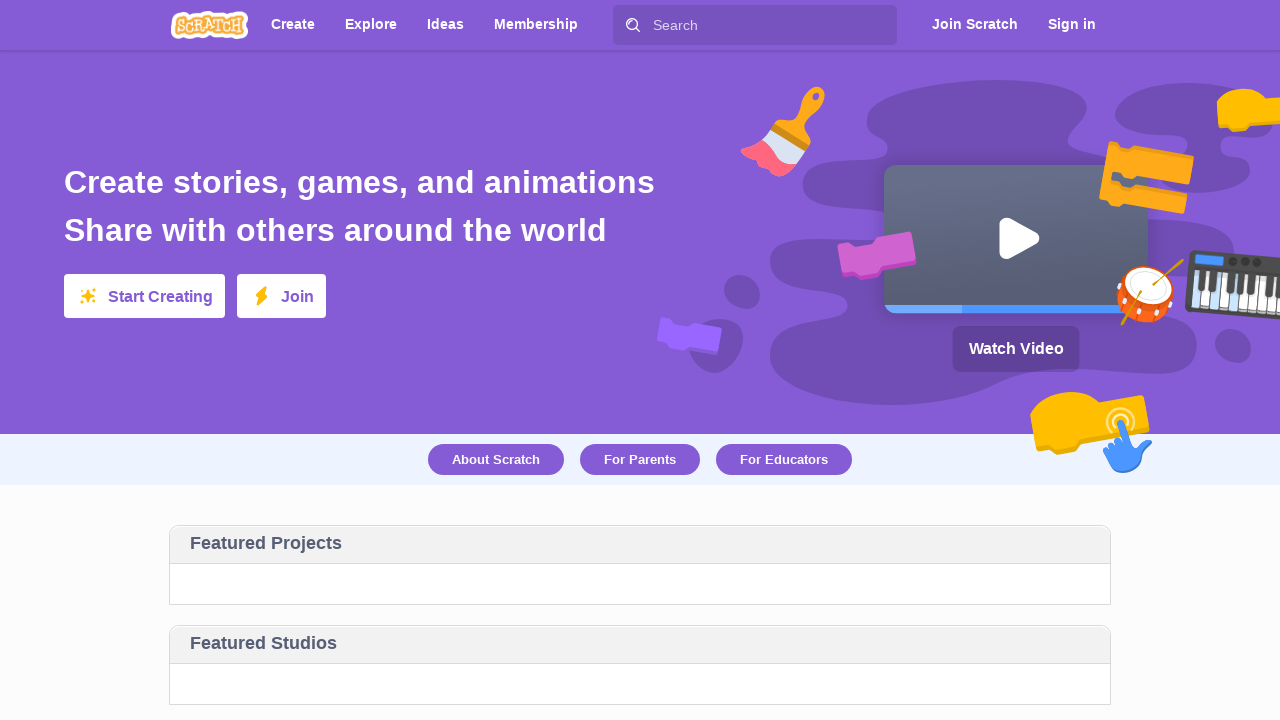

Waited for homepage hero text to load
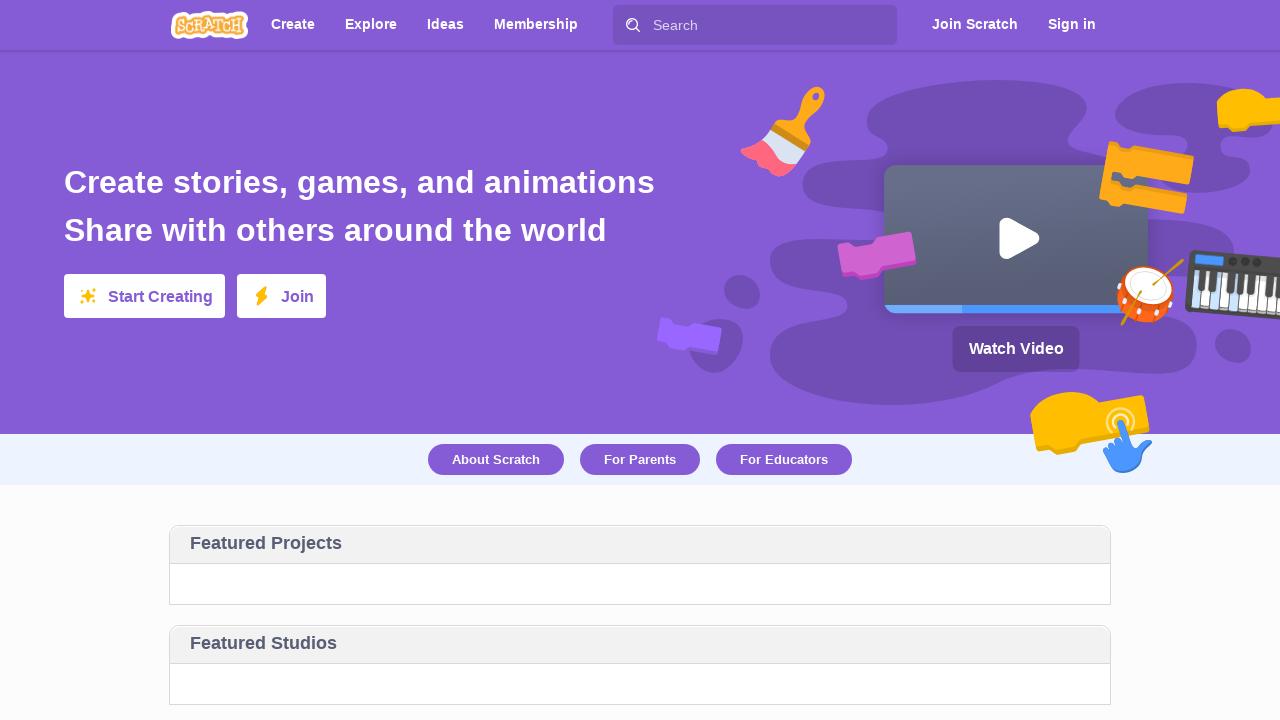

Clicked Discussion Forums footer link at (422, 510) on text=Discussion Forums
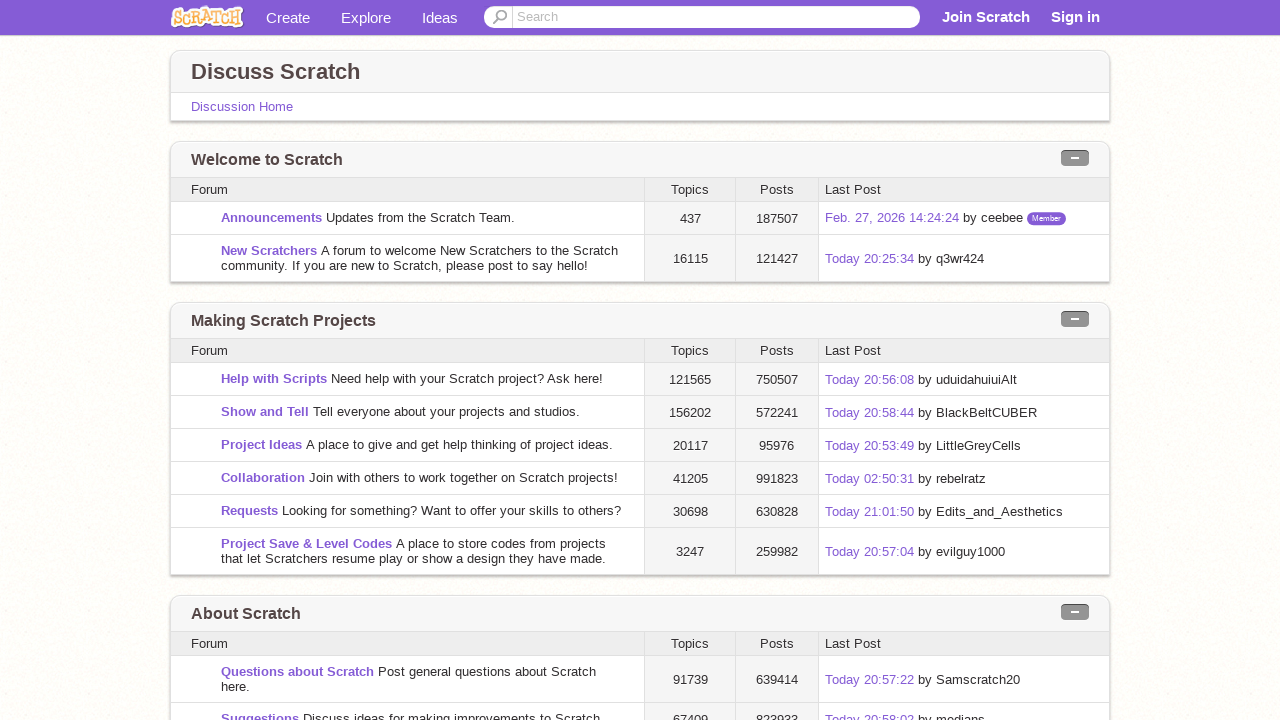

Waited for page navigation to complete
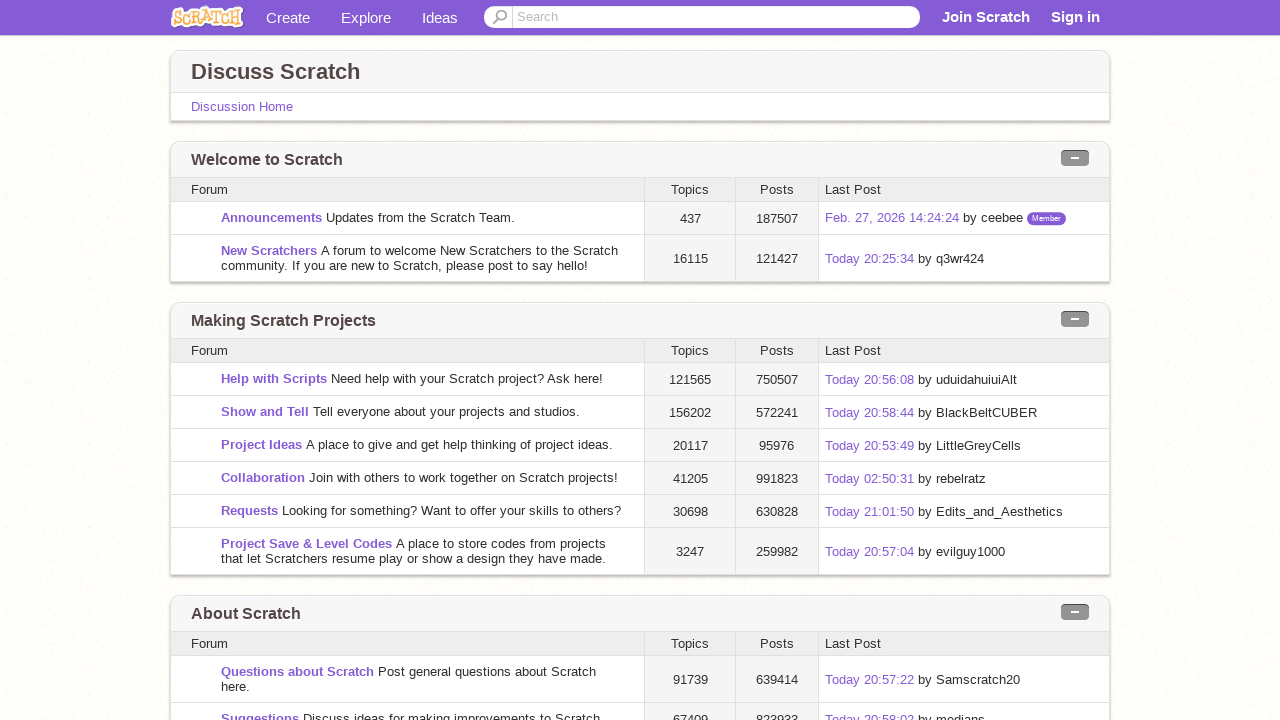

Verified URL contains /discuss path
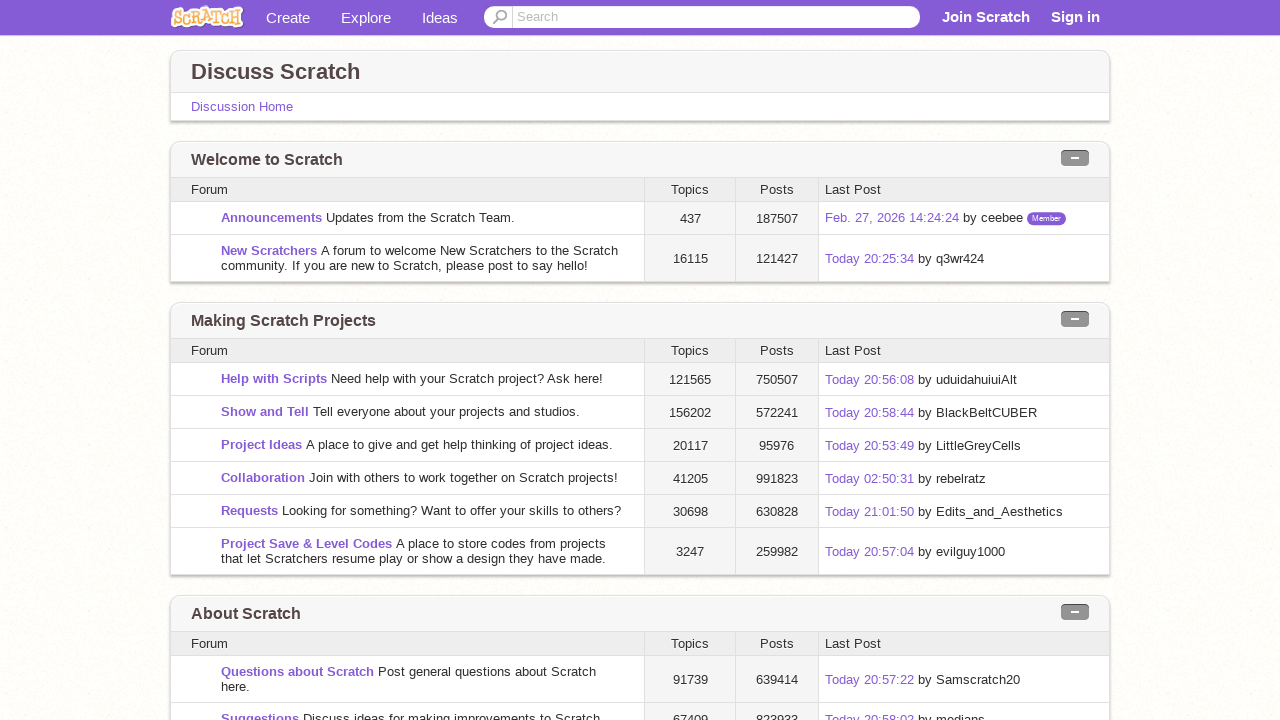

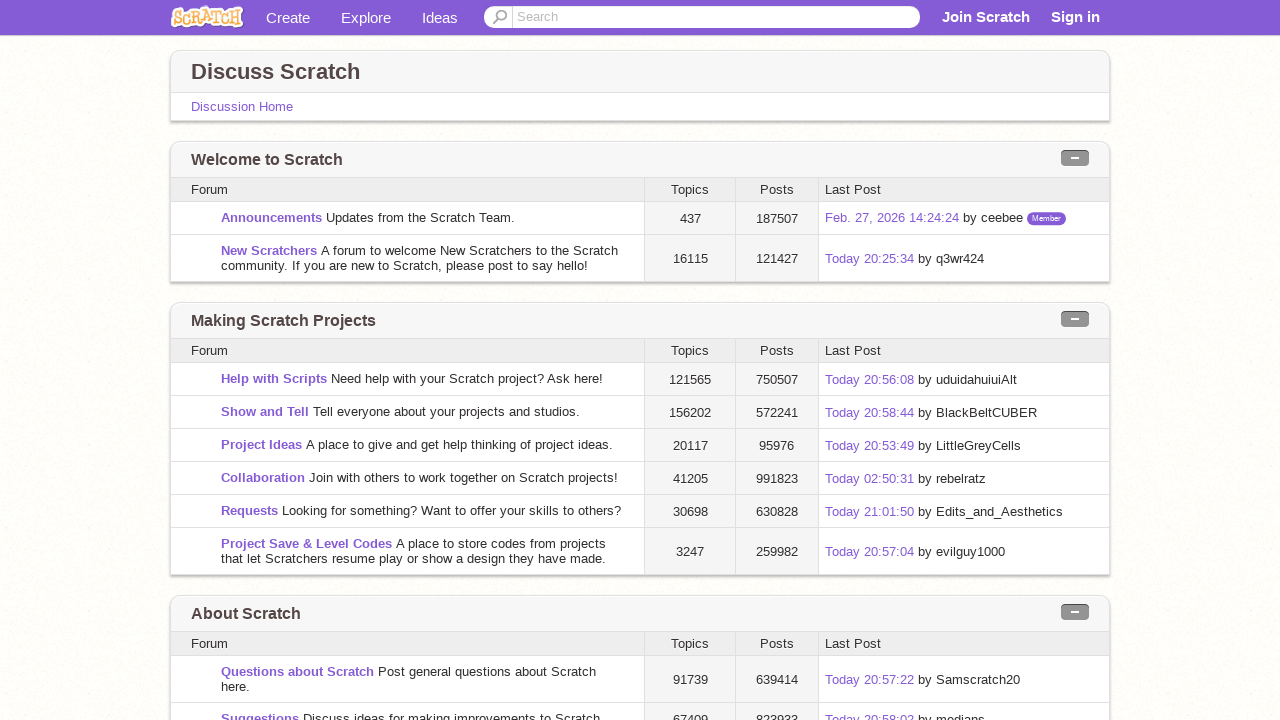